Demonstrates browser navigation commands by visiting multiple pages and using back, forward, and refresh navigation controls

Starting URL: https://demo.nopcommerce.com/

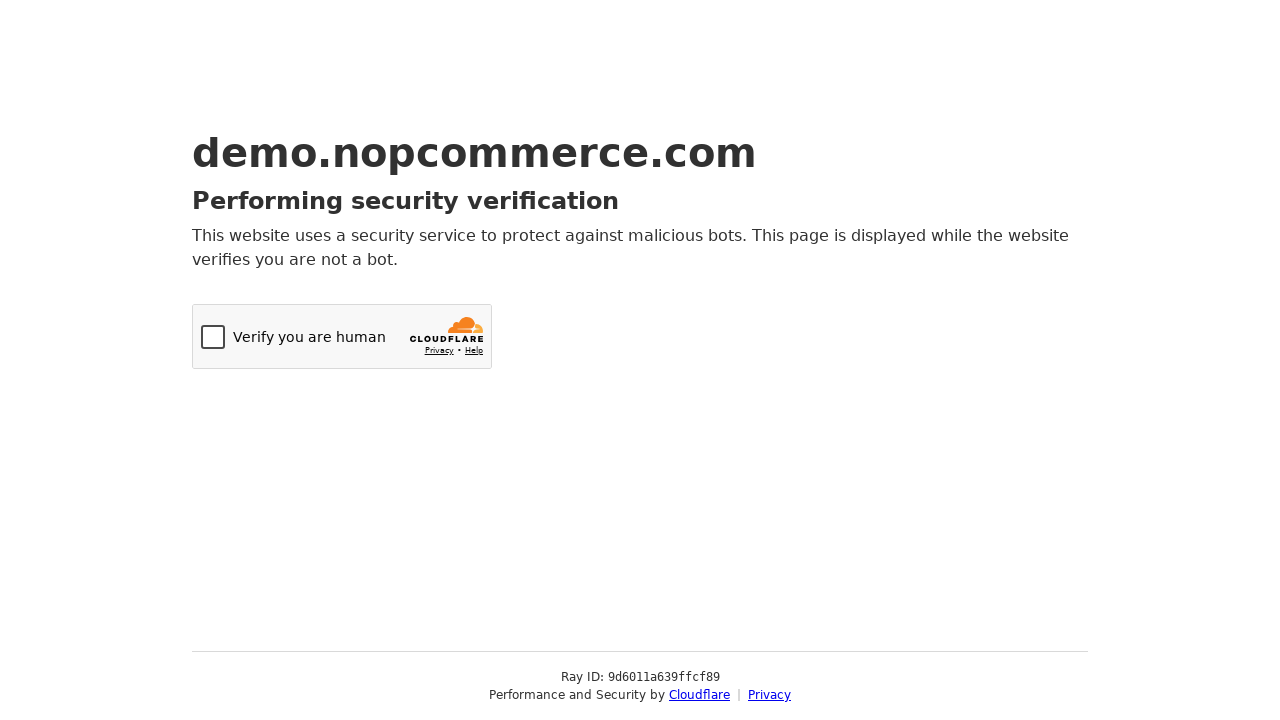

Navigated to OrangeHRM login page
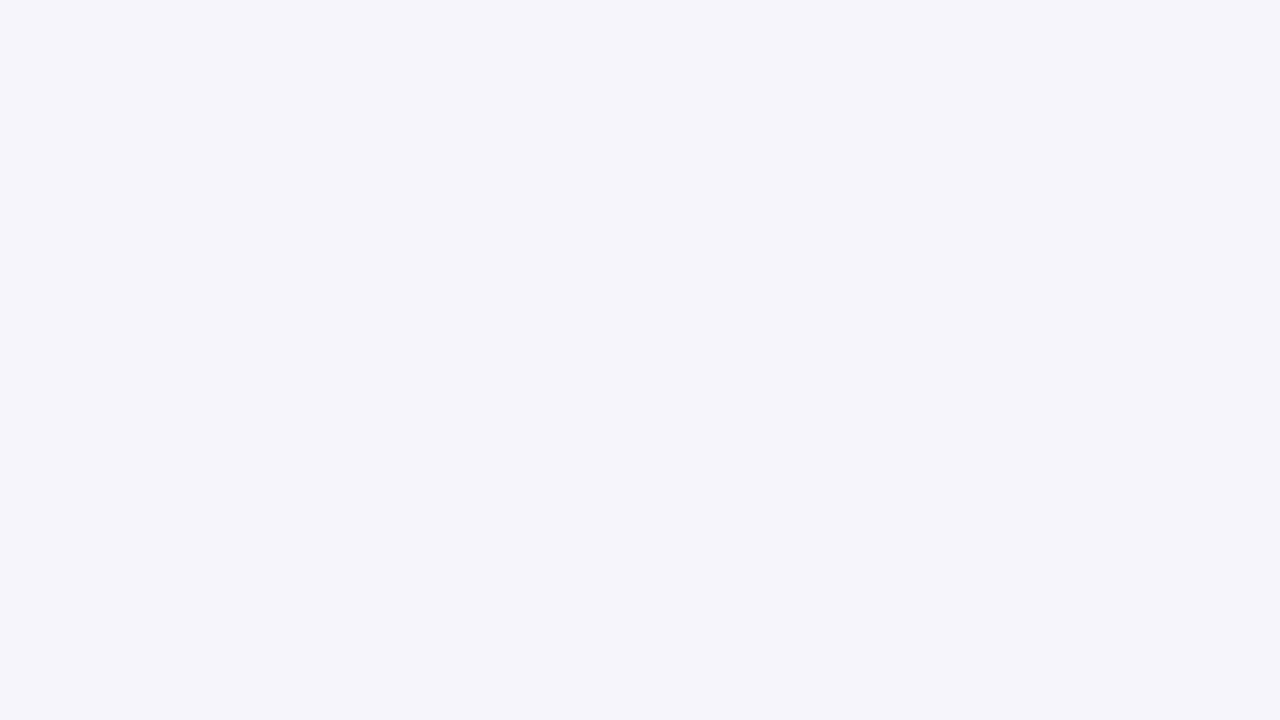

Navigated to nopCommerce demo site
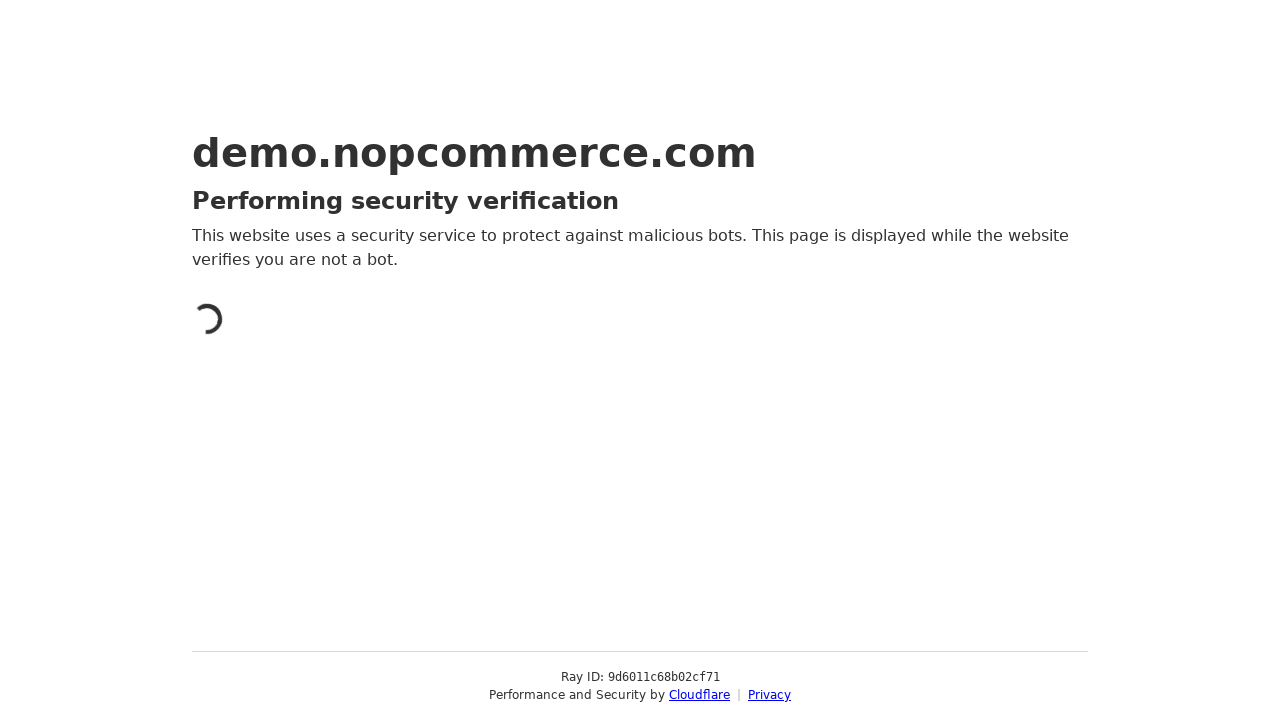

Navigated back to OrangeHRM login page
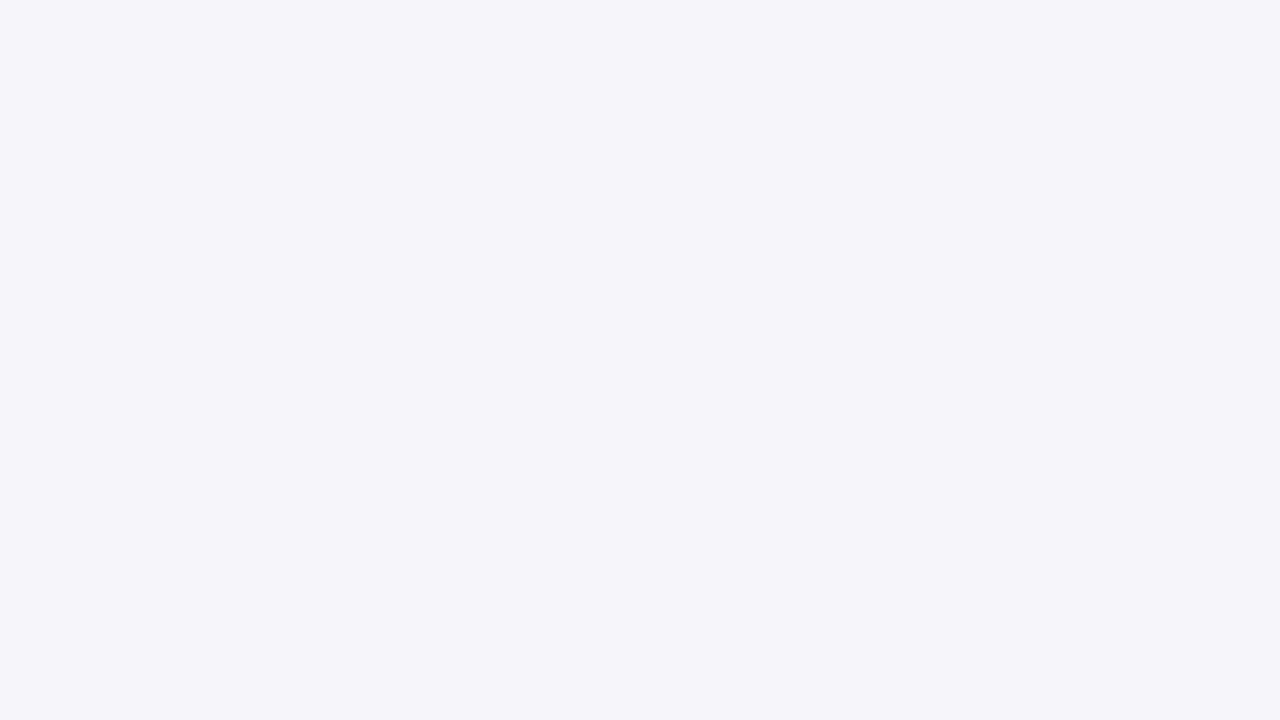

Clicked browser back button to navigate to previous page
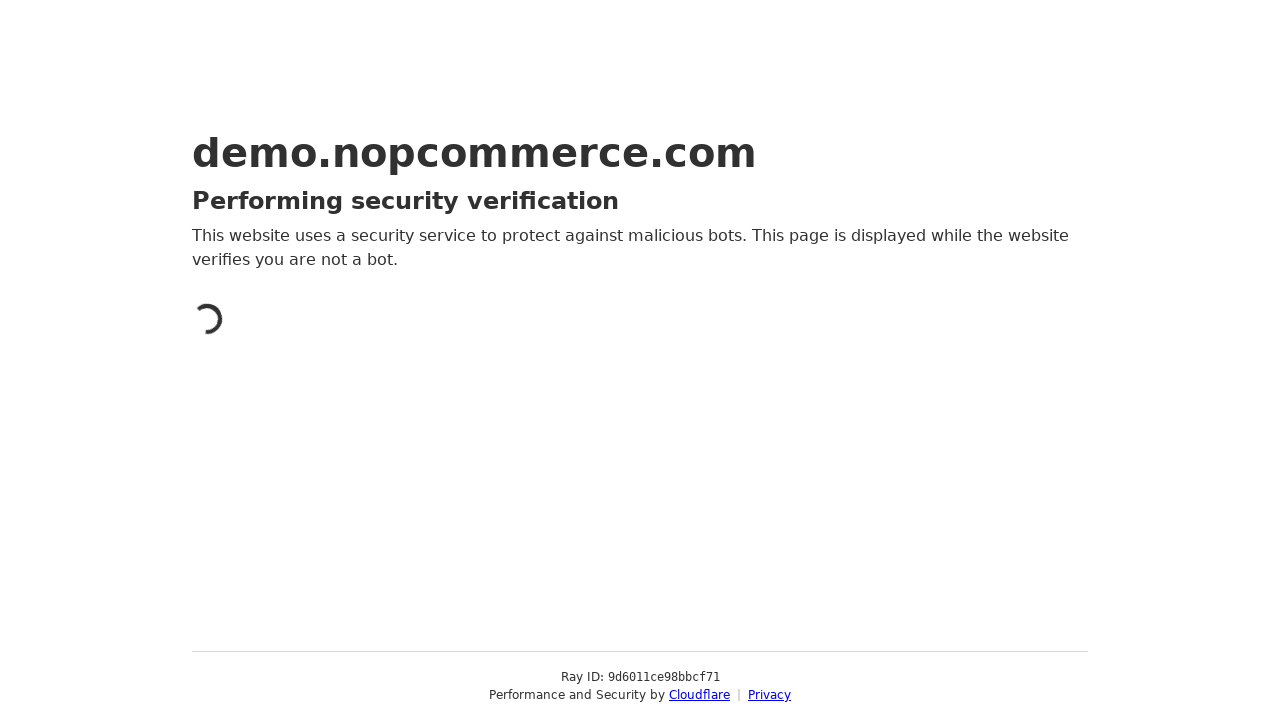

Verified we are on nopCommerce demo site after back navigation
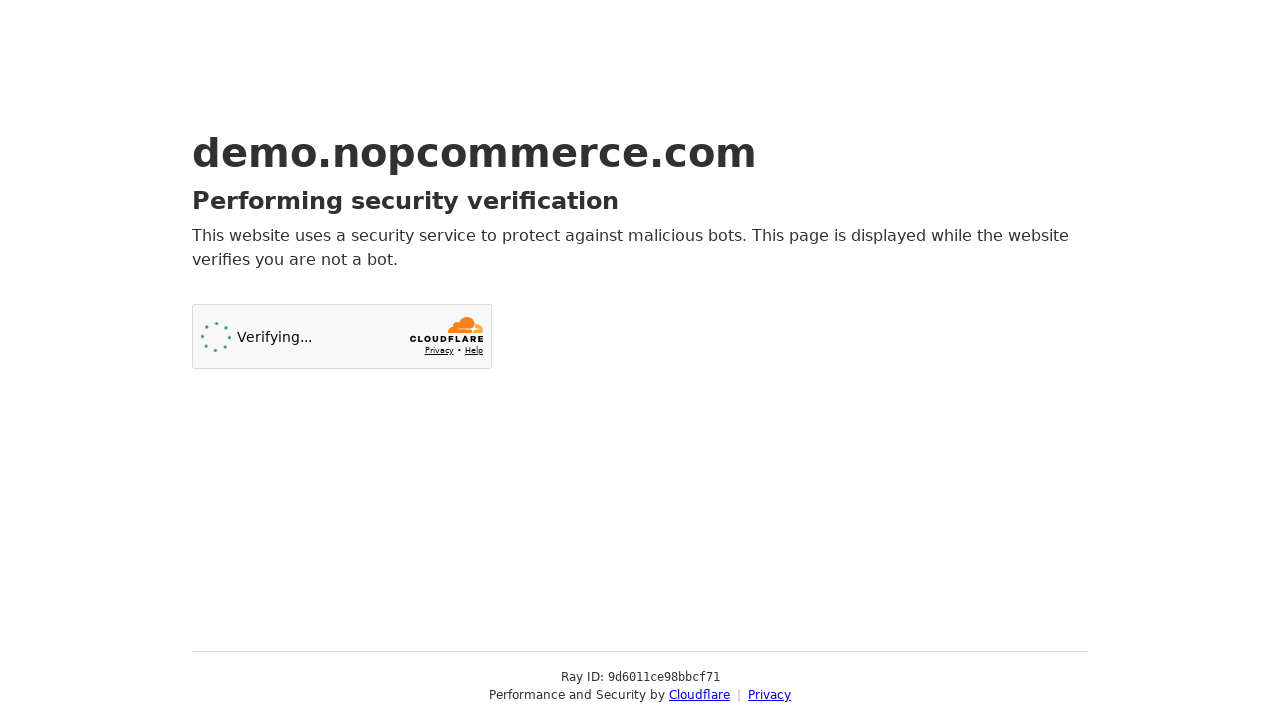

Clicked browser forward button to navigate to next page
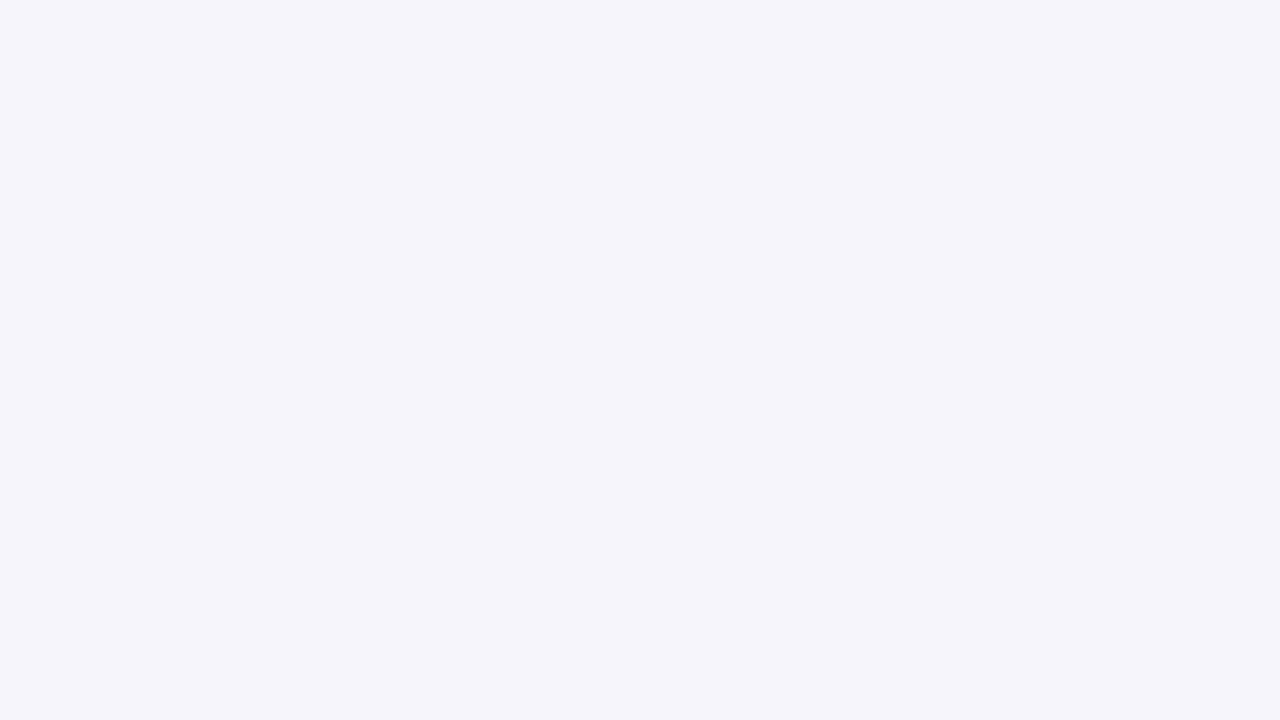

Refreshed the current page
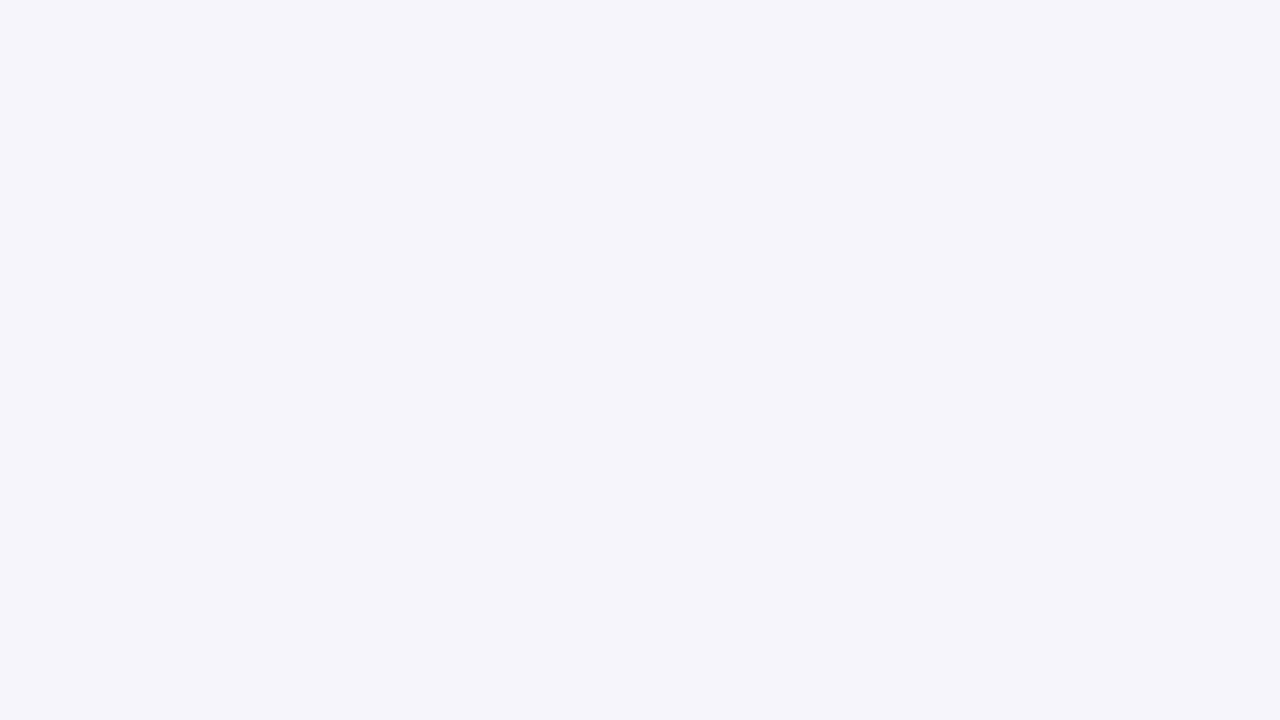

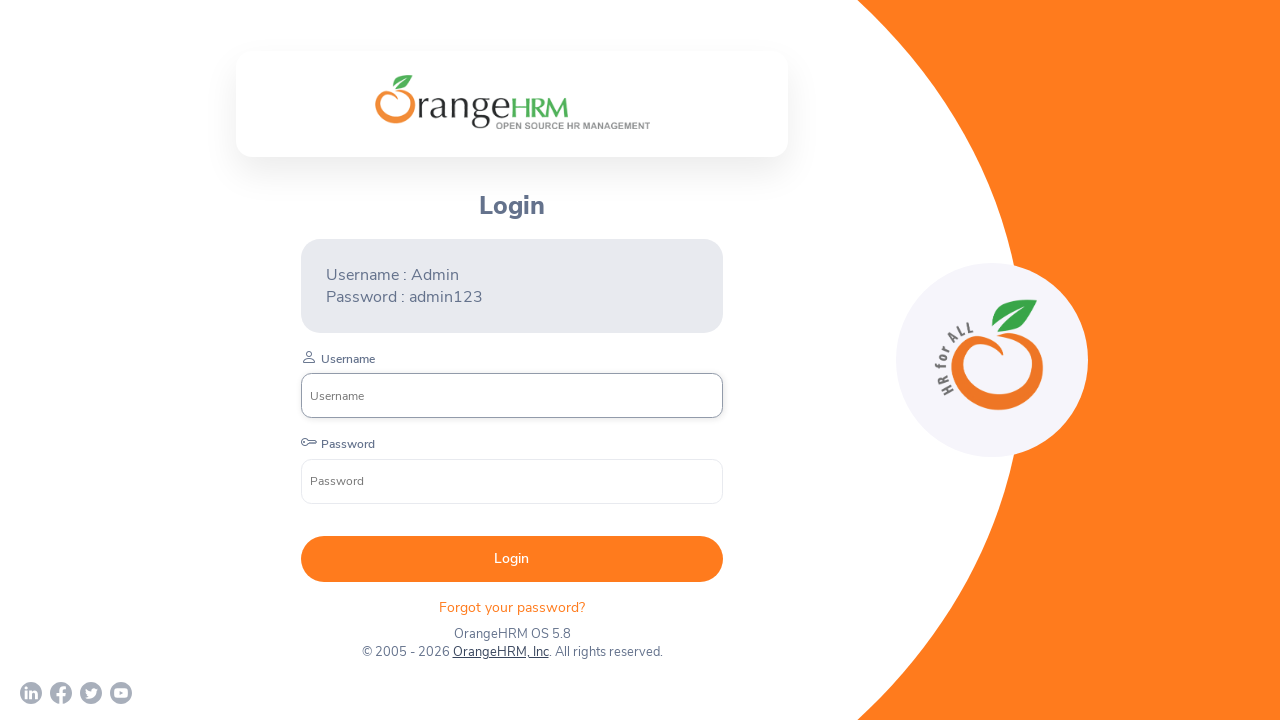